Tests various button interactions including double-click, right-click, and regular click on a demo buttons page

Starting URL: https://demoqa.com/buttons

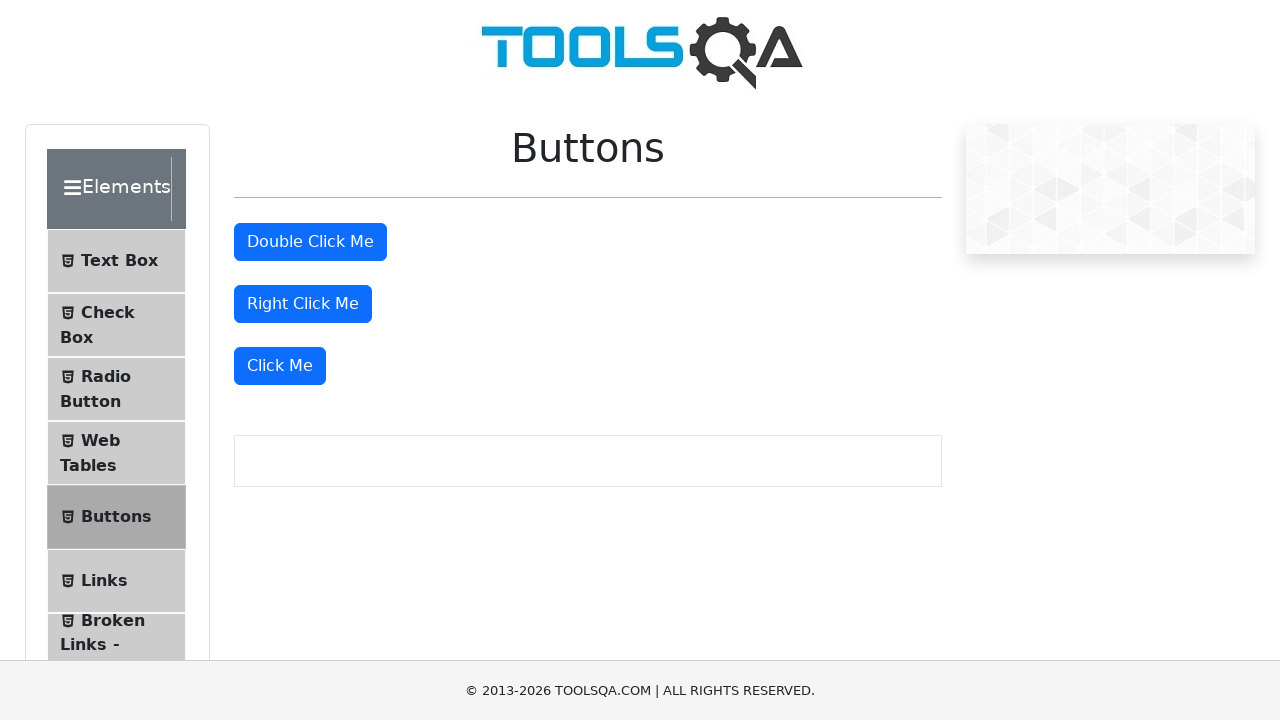

Located the double-click button element
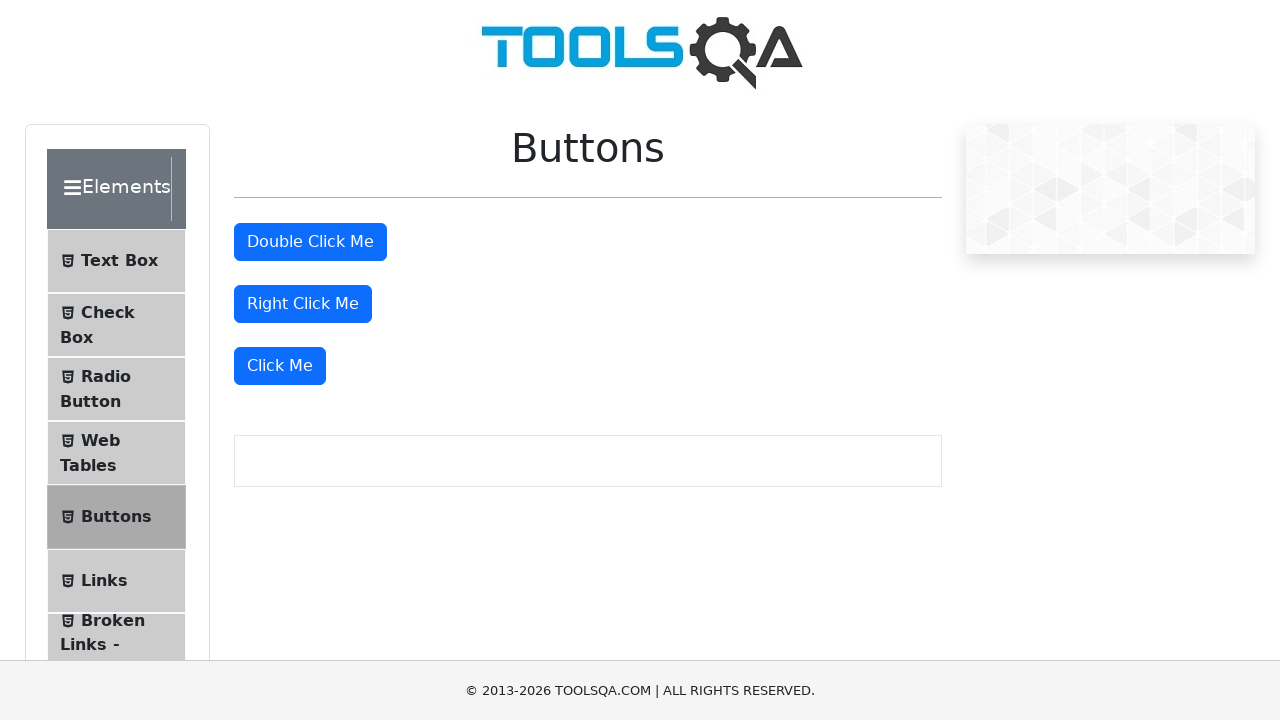

Performed double-click on the button at (310, 242) on #doubleClickBtn
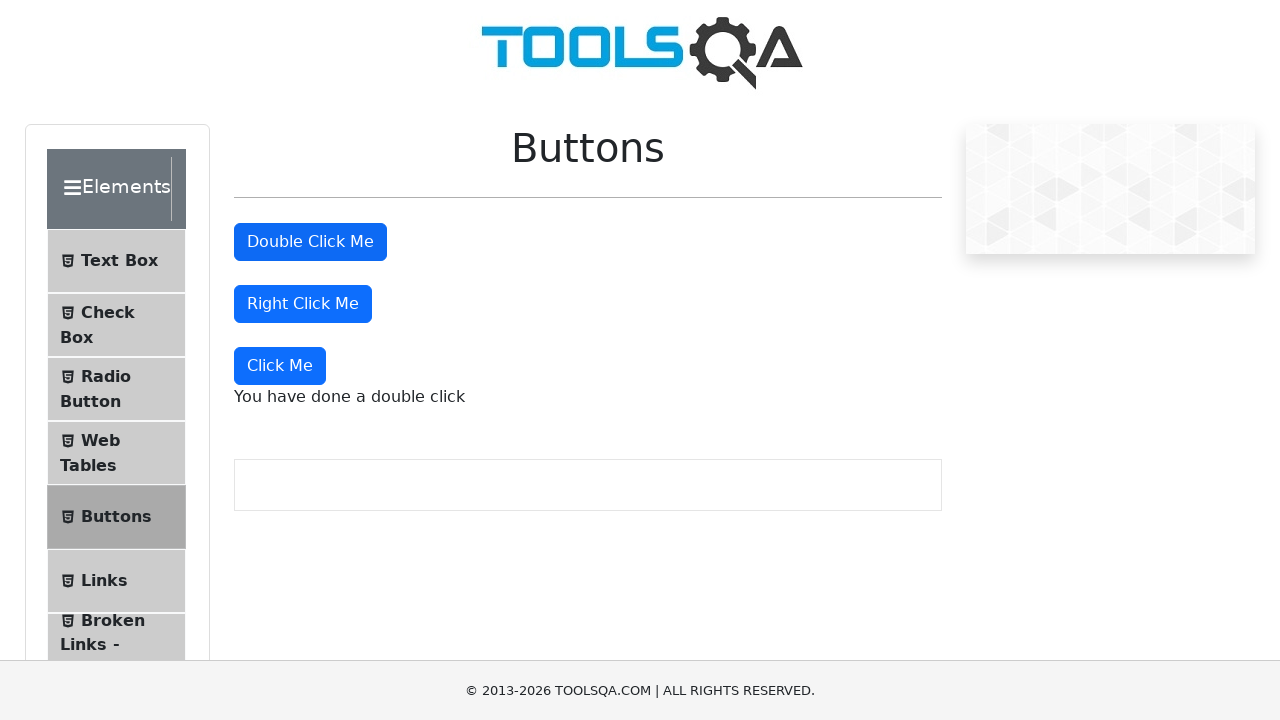

Performed right-click on the button at (310, 242) on #doubleClickBtn
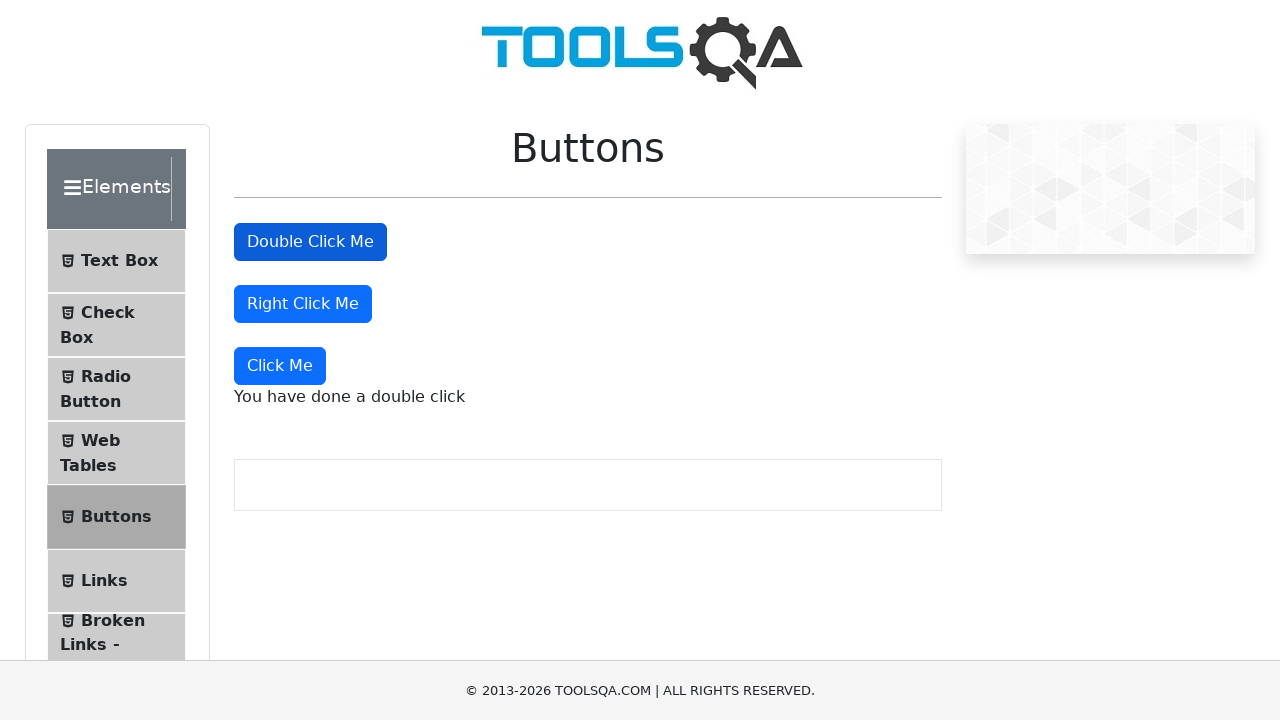

Performed regular click on the button at (310, 242) on #doubleClickBtn
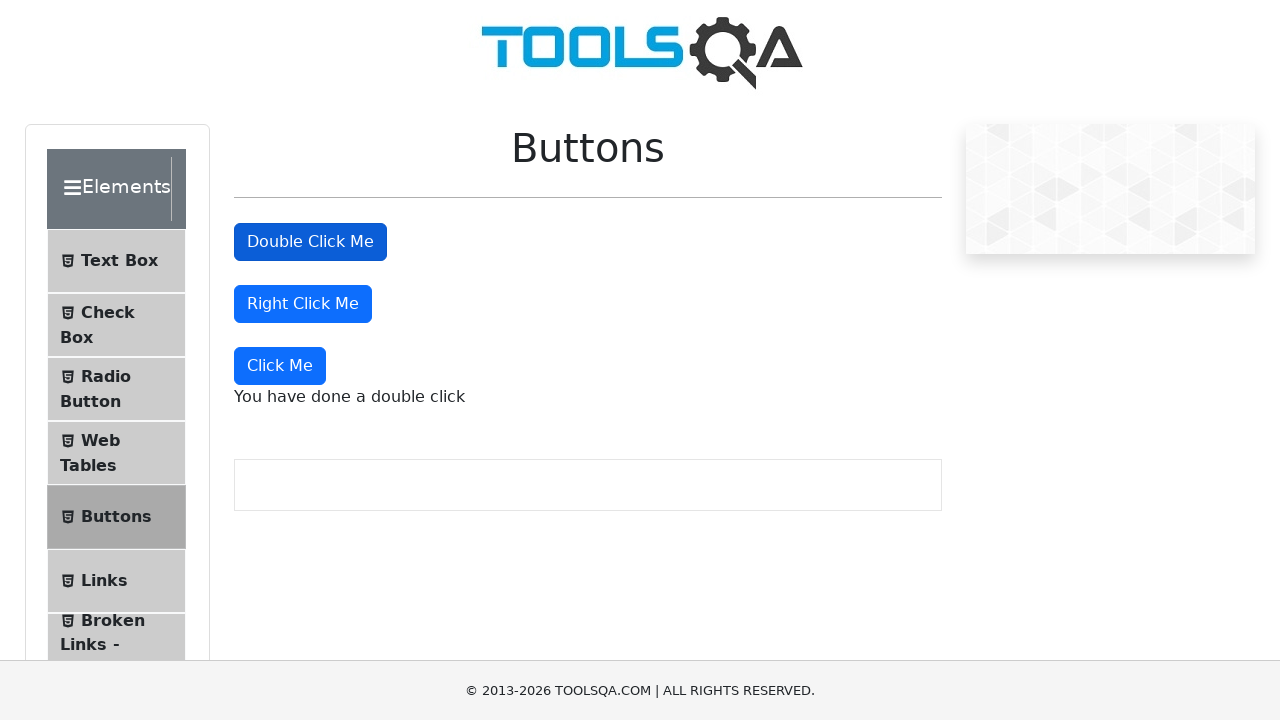

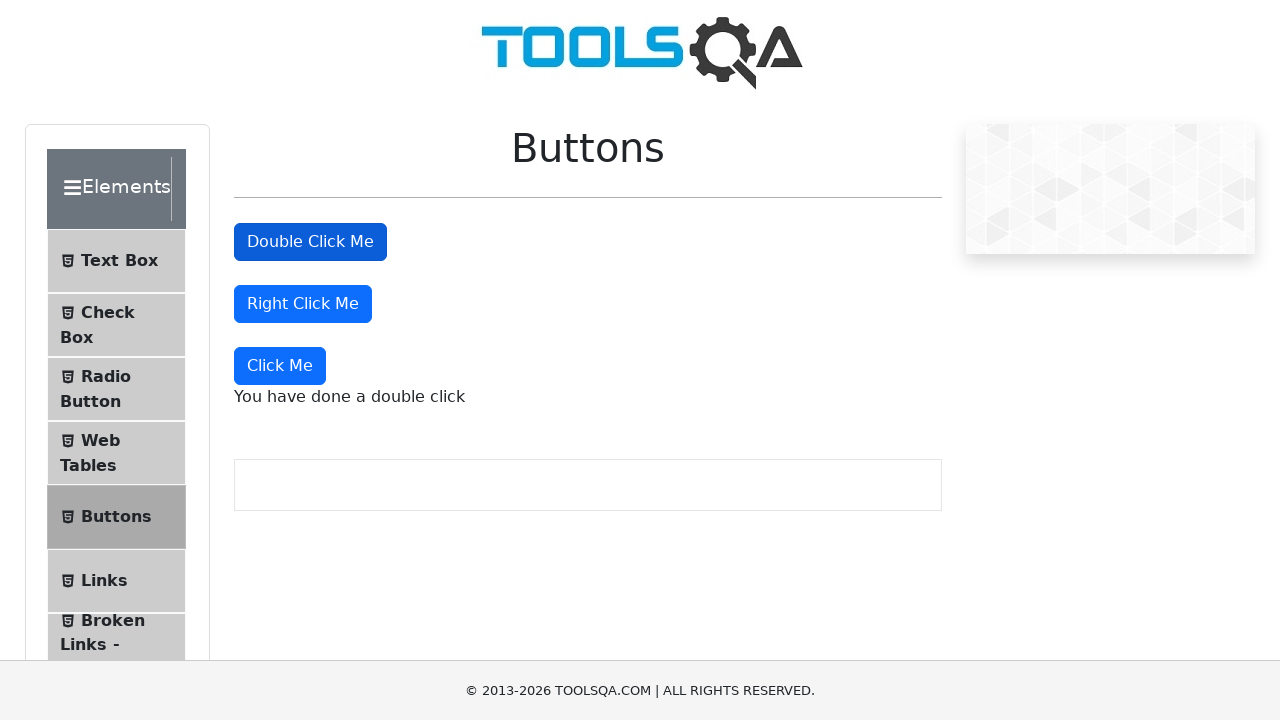